Tests that an invalid email format triggers an error border on the email field

Starting URL: https://demoqa.com/elements

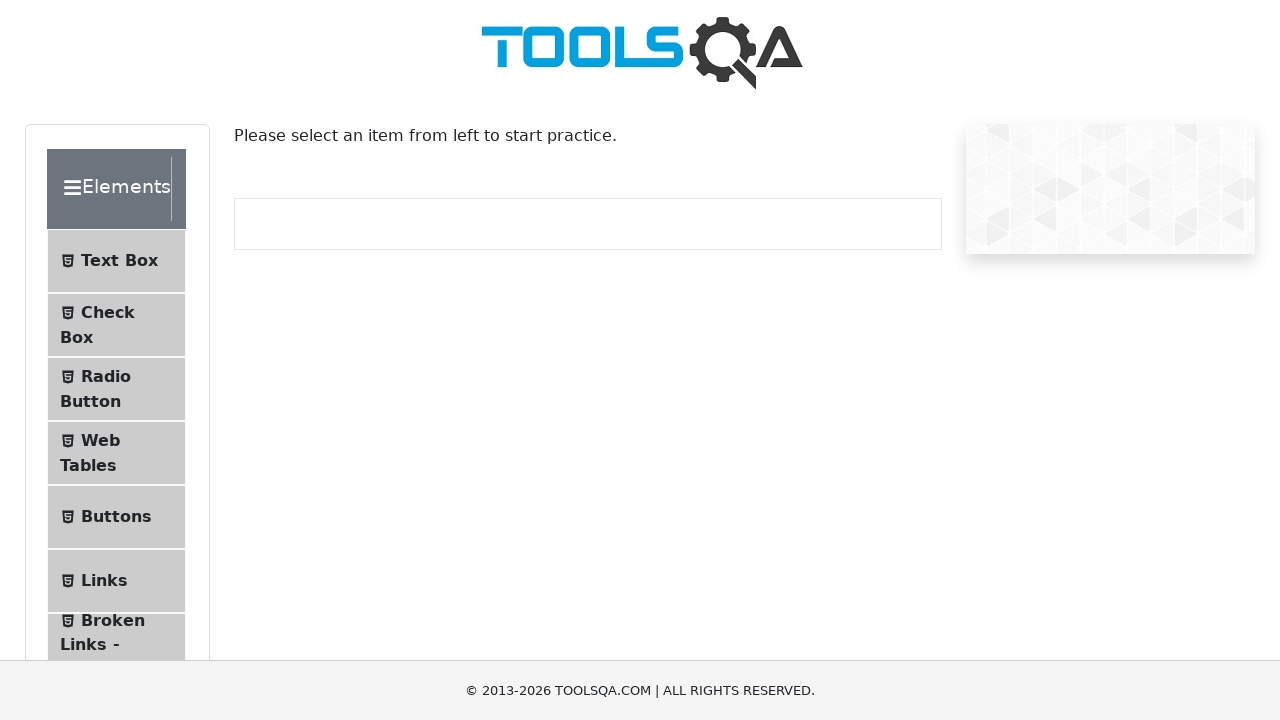

Clicked on Text Box menu item at (116, 261) on #item-0
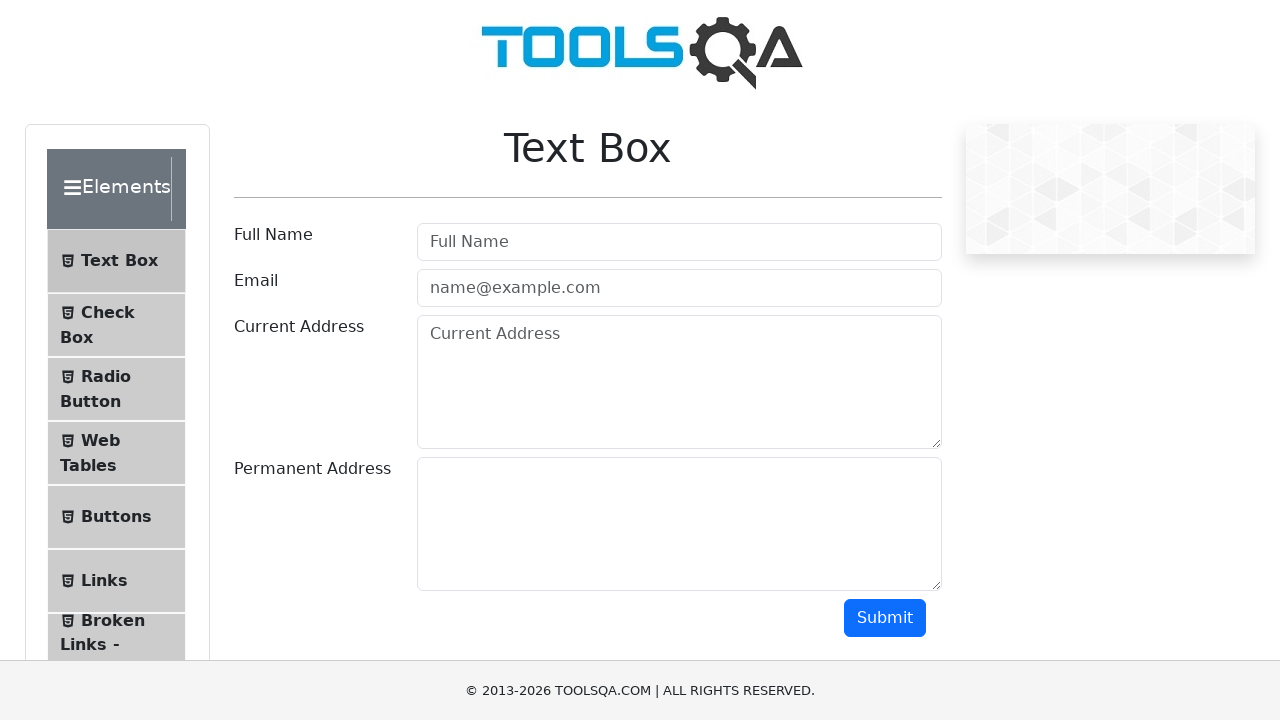

Filled userName field with 'AddressLita' on #userName
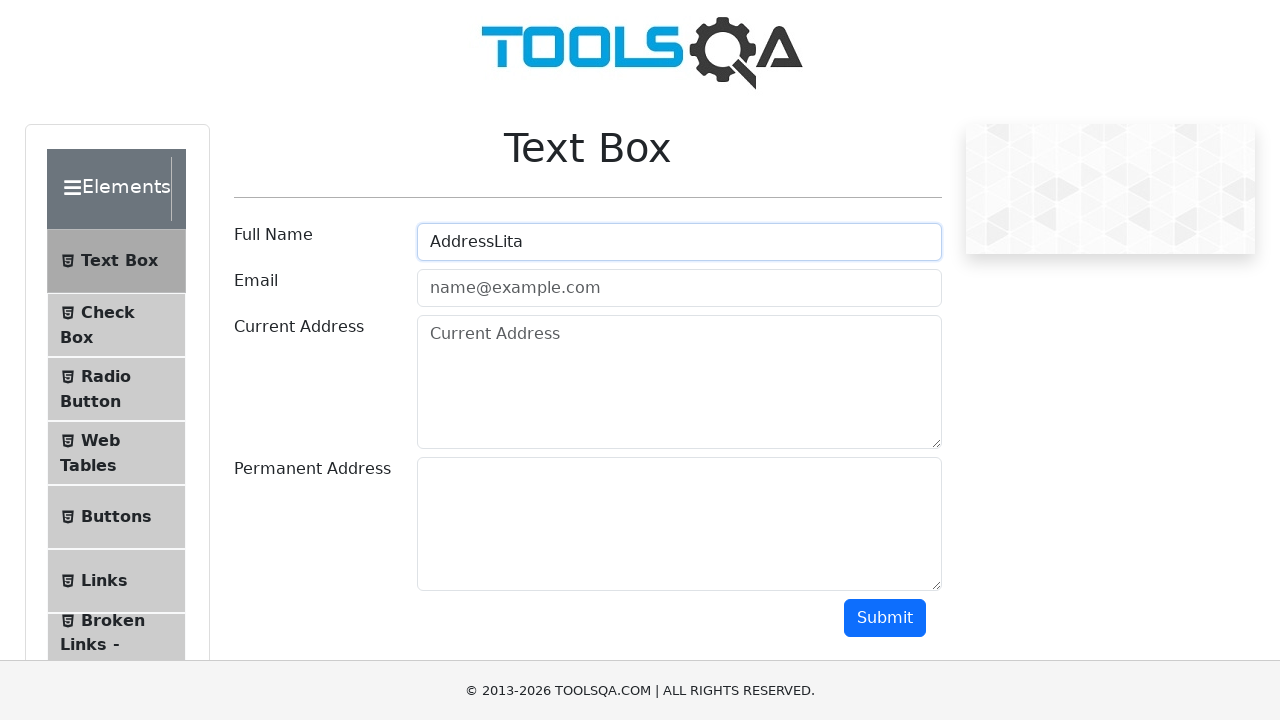

Filled userEmail field with invalid email 'testmail' on #userEmail
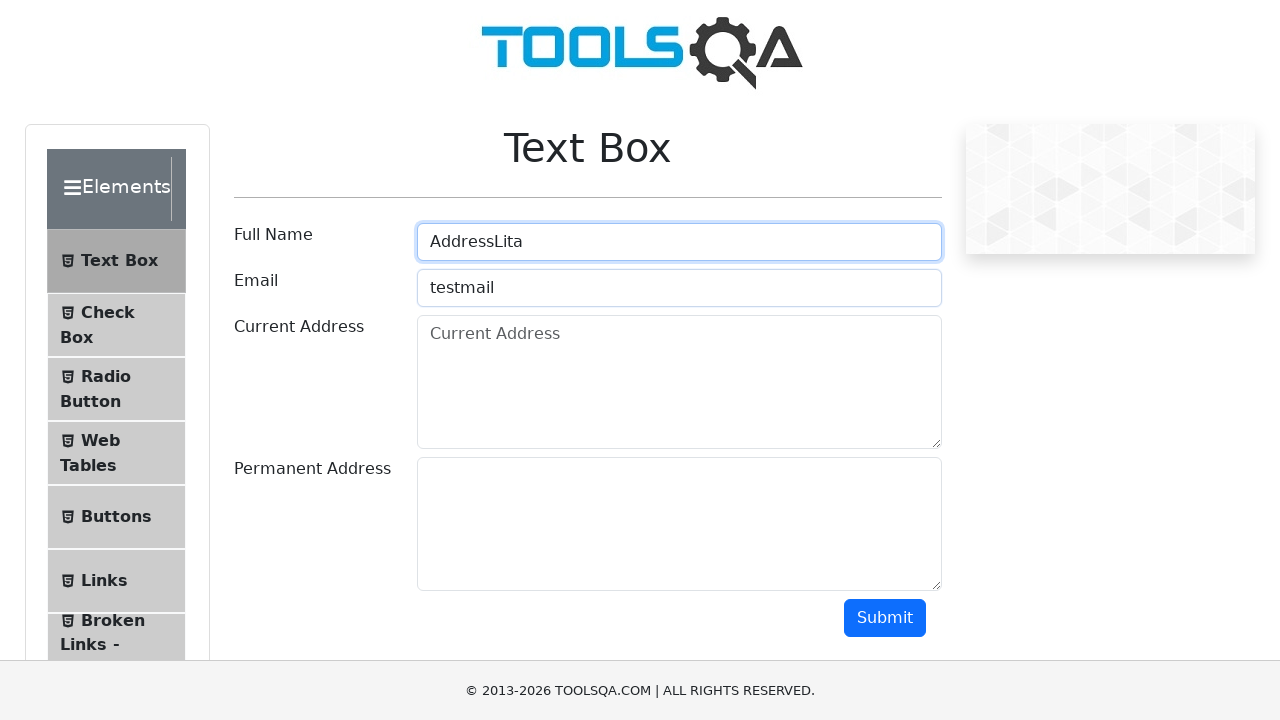

Filled currentAddress field with 'test address' on #currentAddress
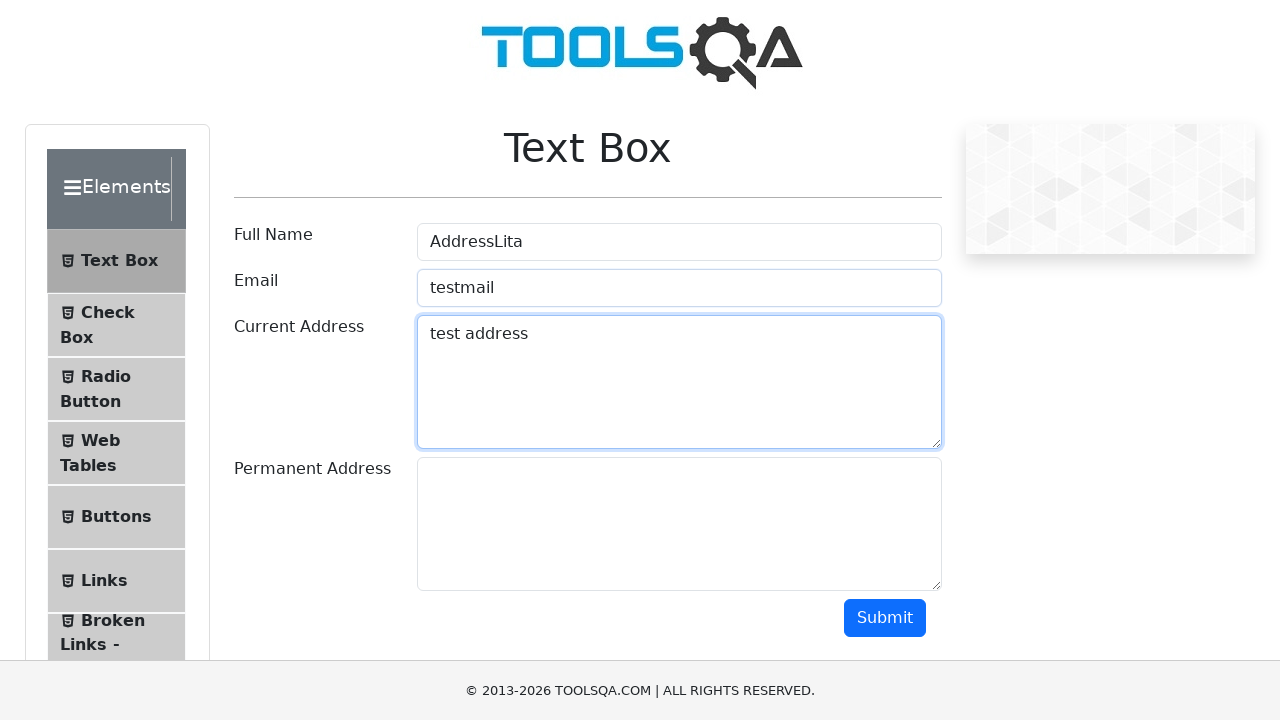

Filled permanentAddress field with 'test address that is permanent' on #permanentAddress
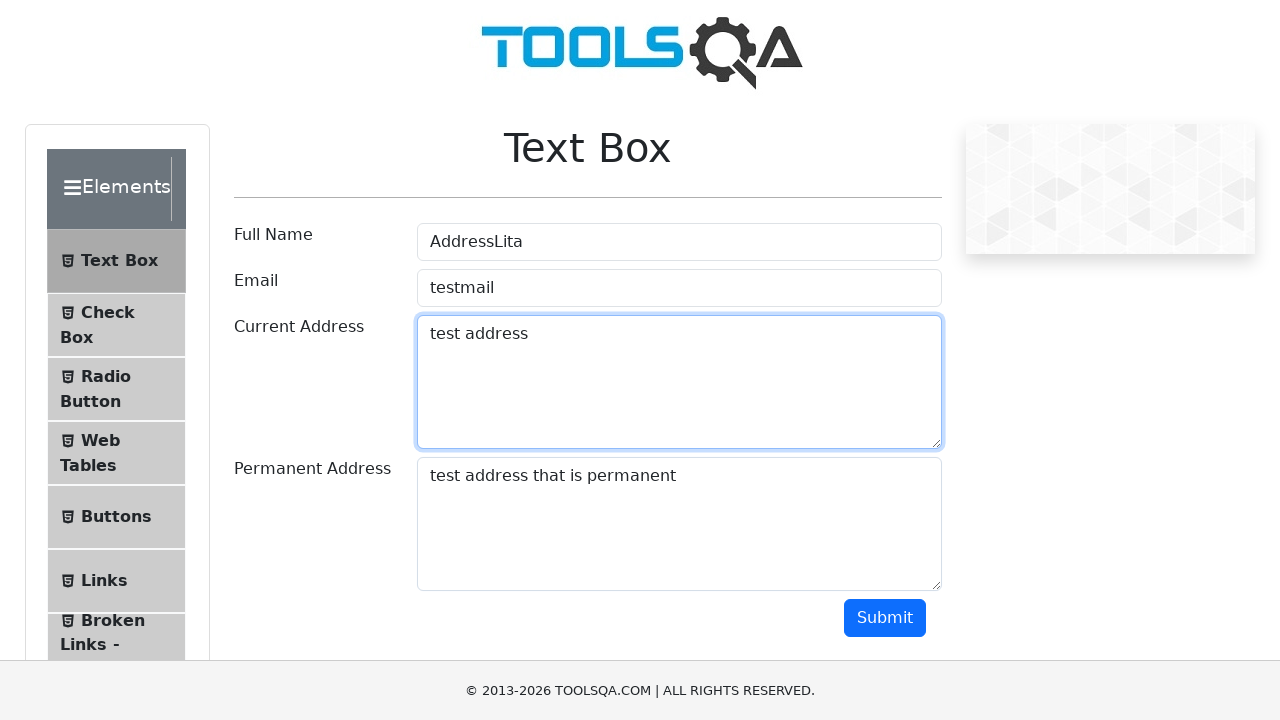

Clicked submit button to submit the form at (885, 618) on #submit
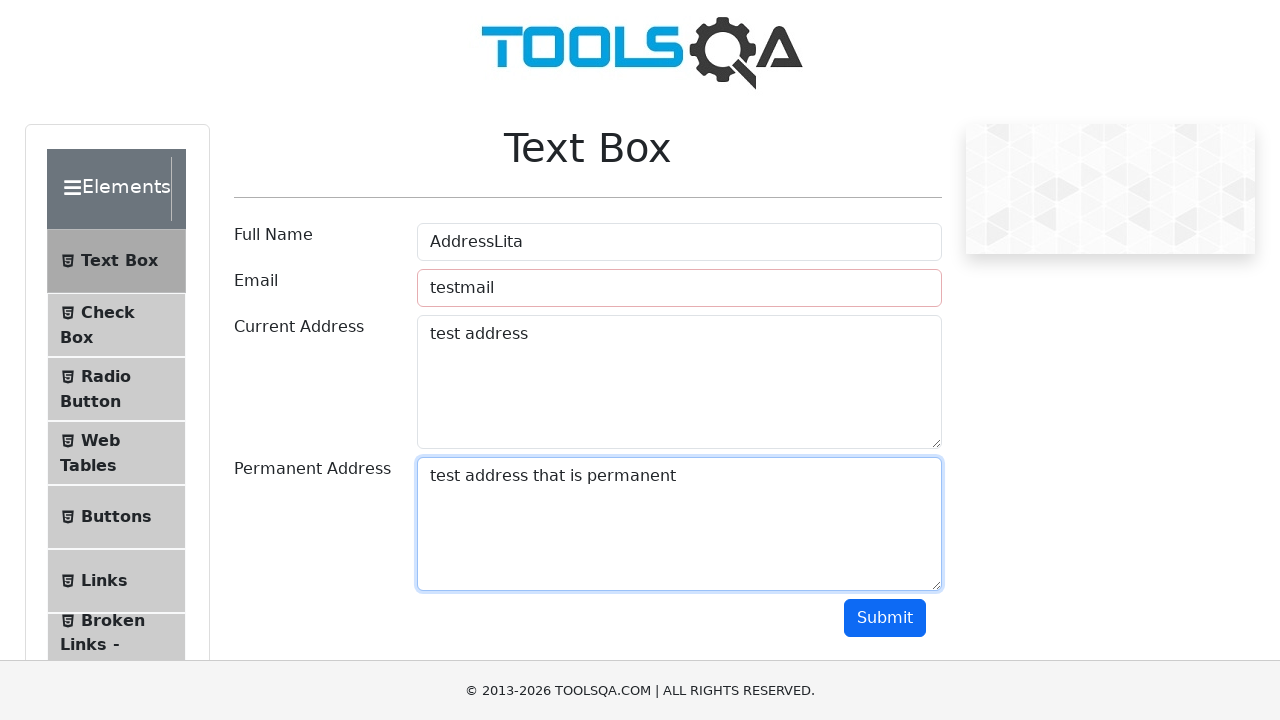

Error border appeared on email field due to invalid format
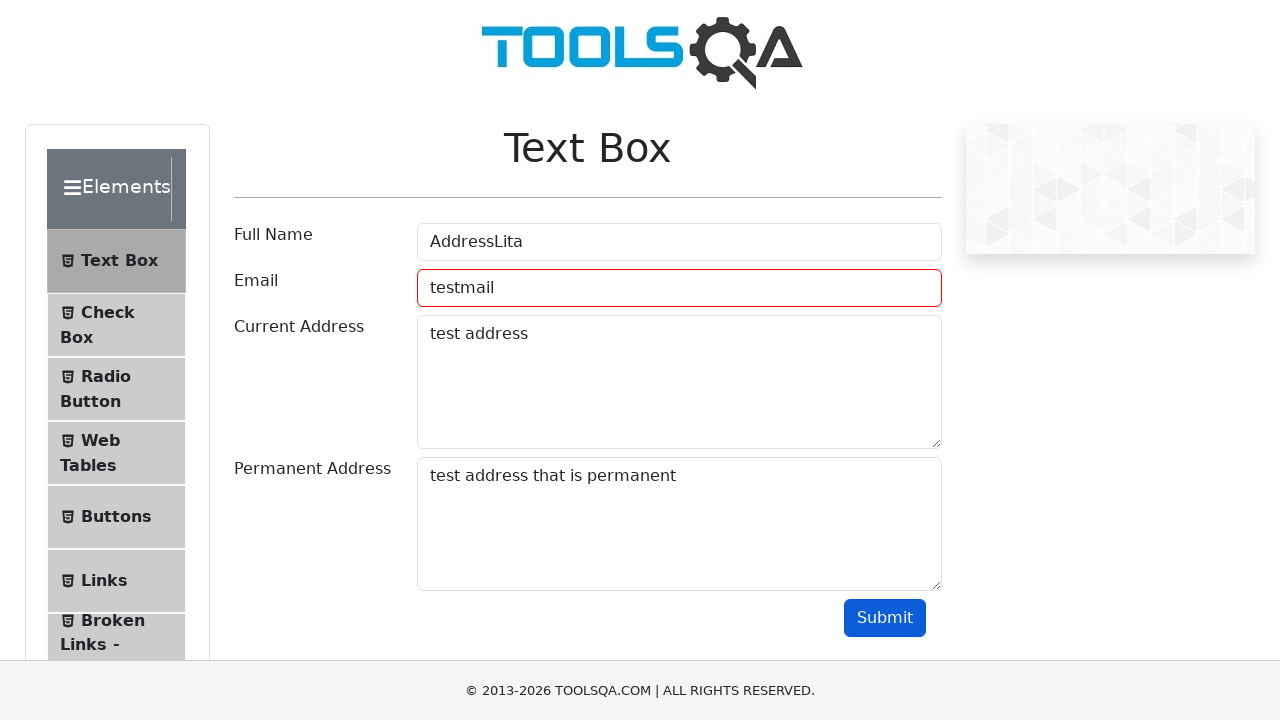

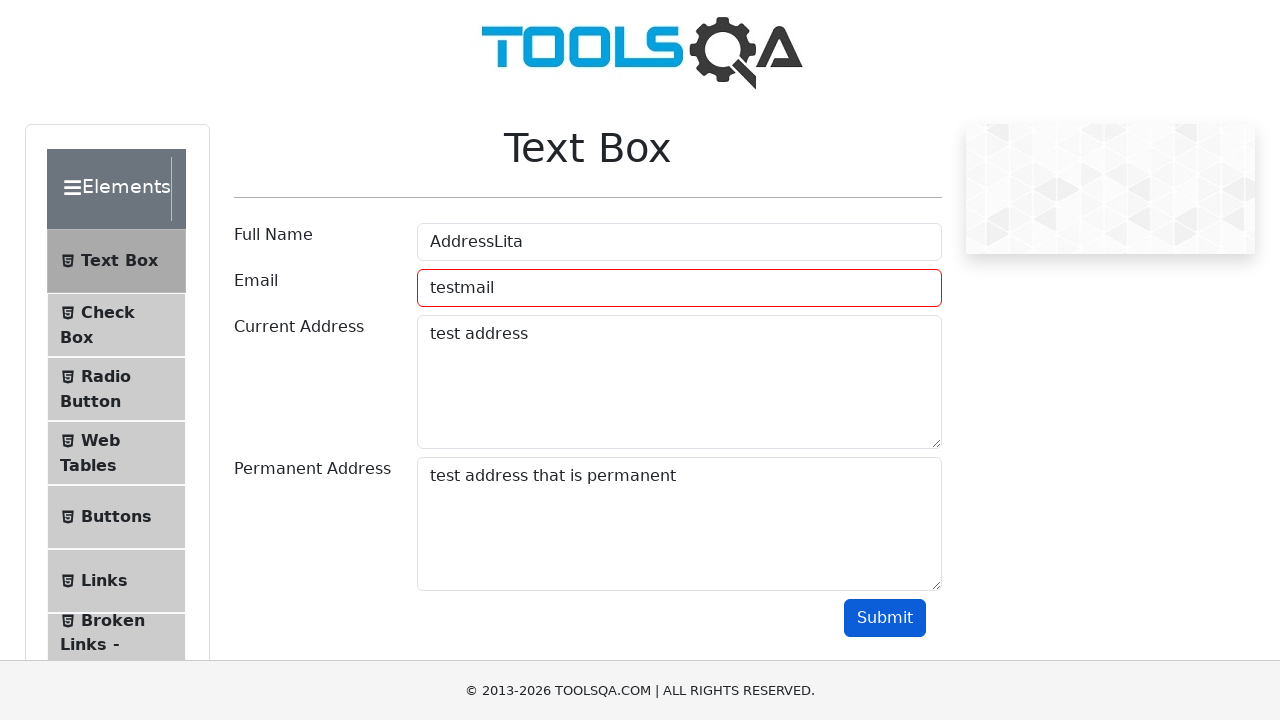